Tests drag and drop functionality by navigating to the drag and drop page and dragging element A to element B

Starting URL: https://the-internet.herokuapp.com/

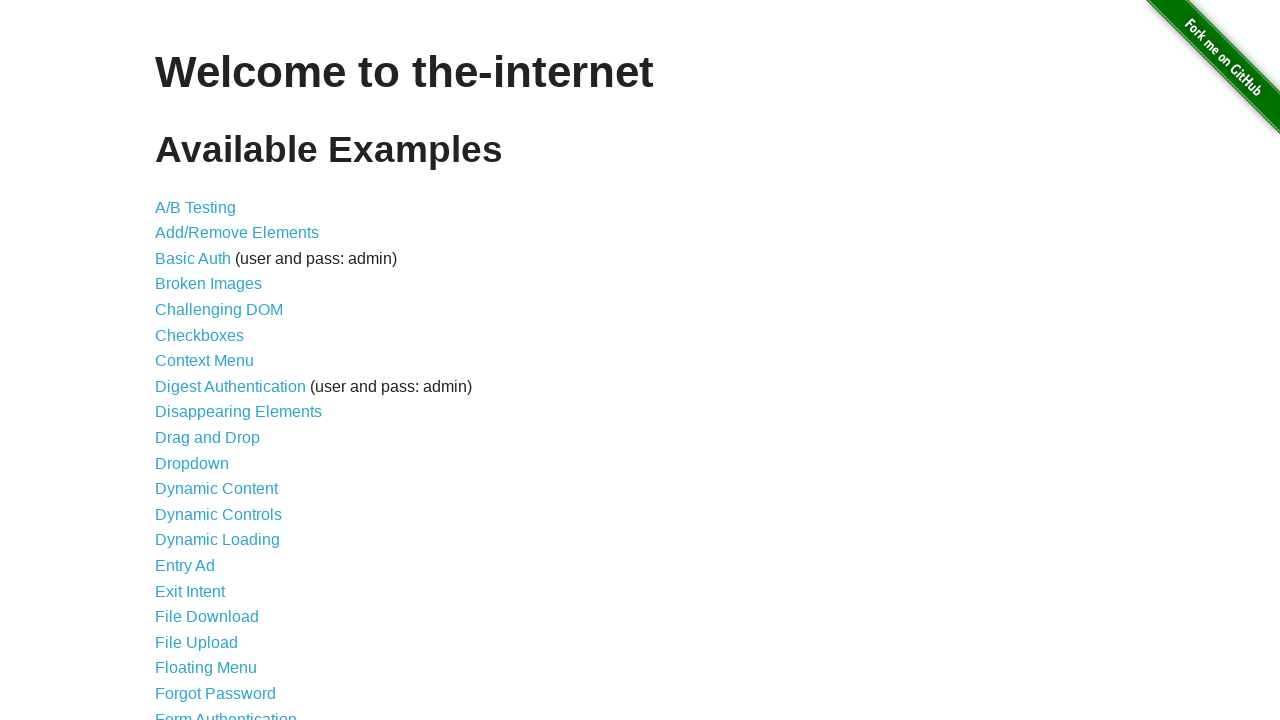

Navigated to the-internet.herokuapp.com home page
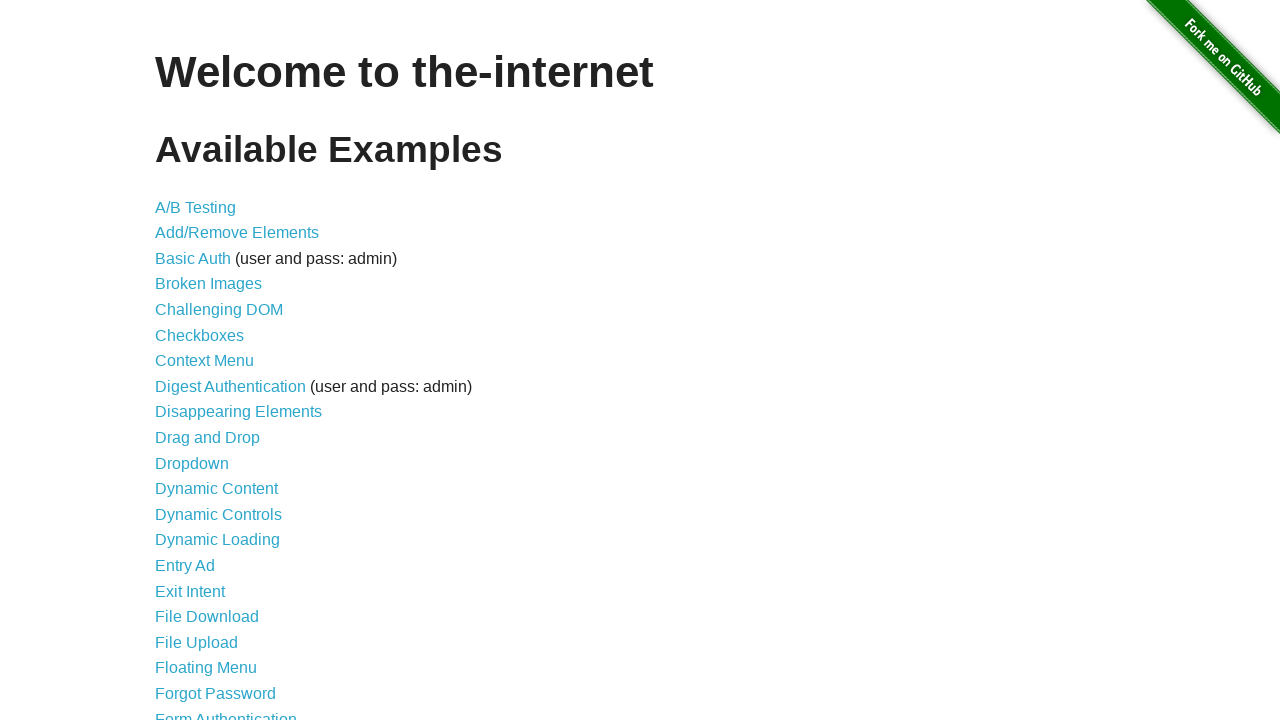

Clicked link to navigate to drag and drop page at (208, 438) on xpath=//a[@href='/drag_and_drop']
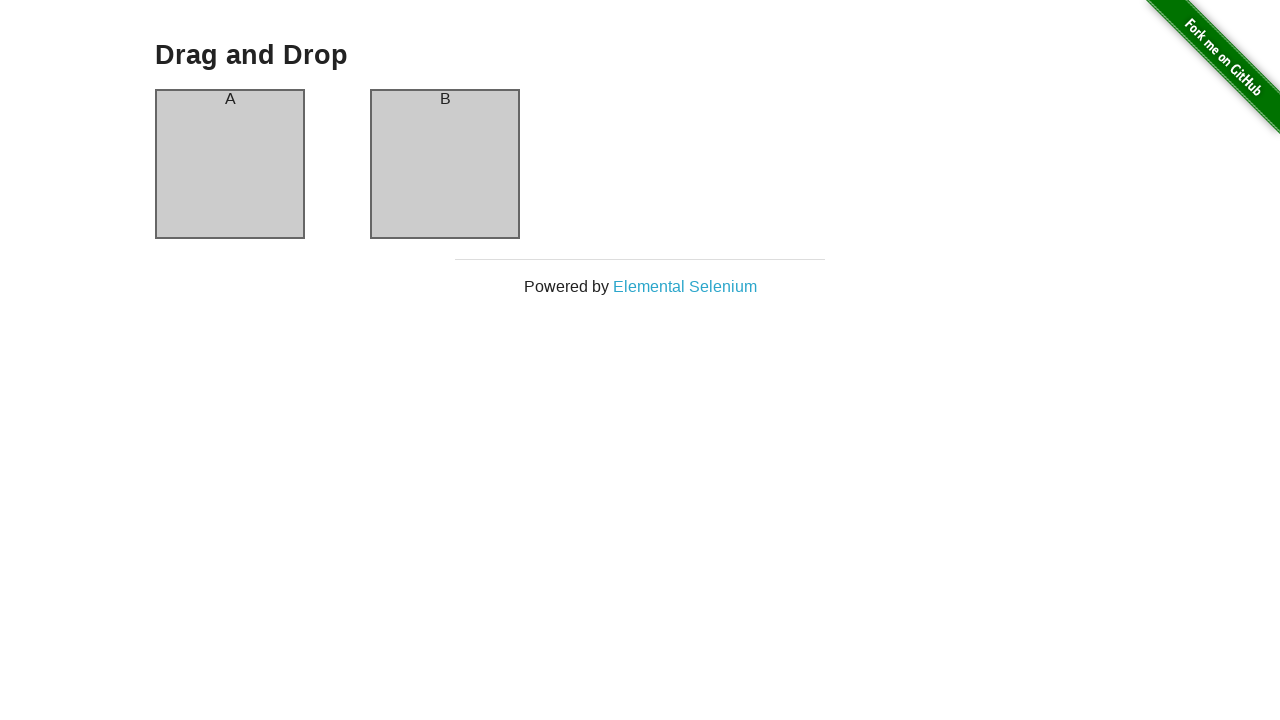

Verified page header displays 'Drag and Drop'
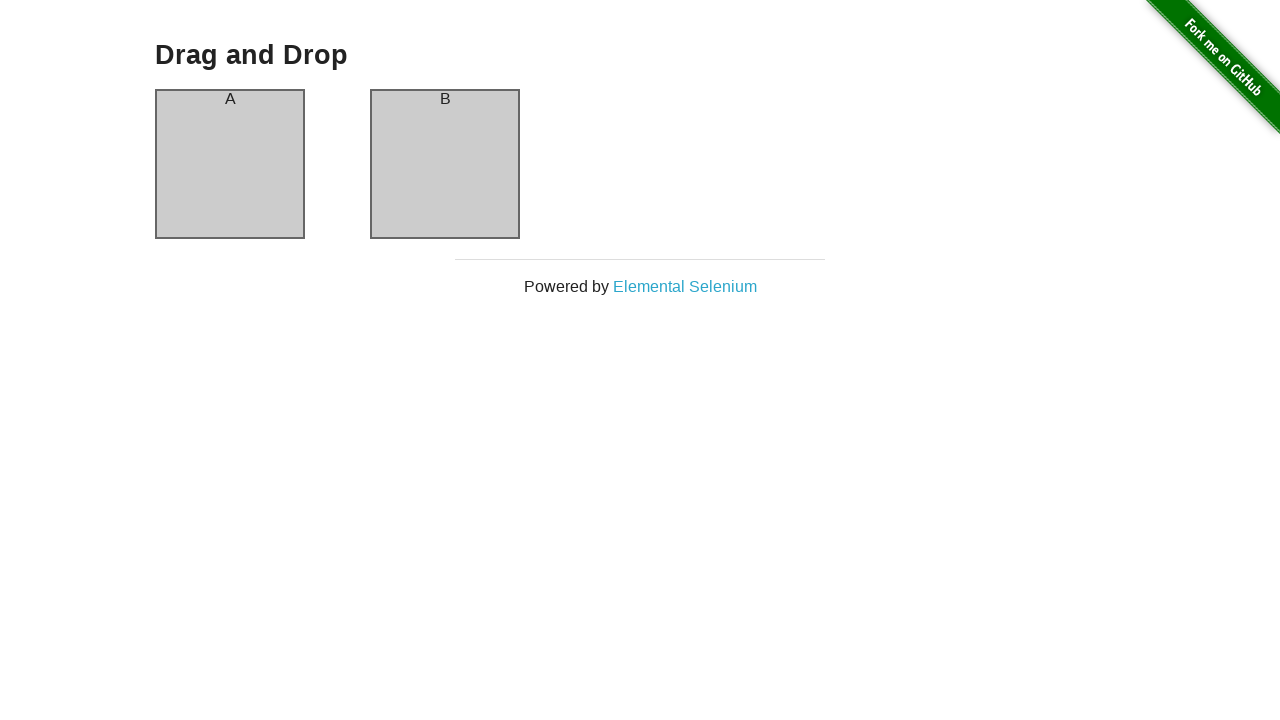

Element A became visible
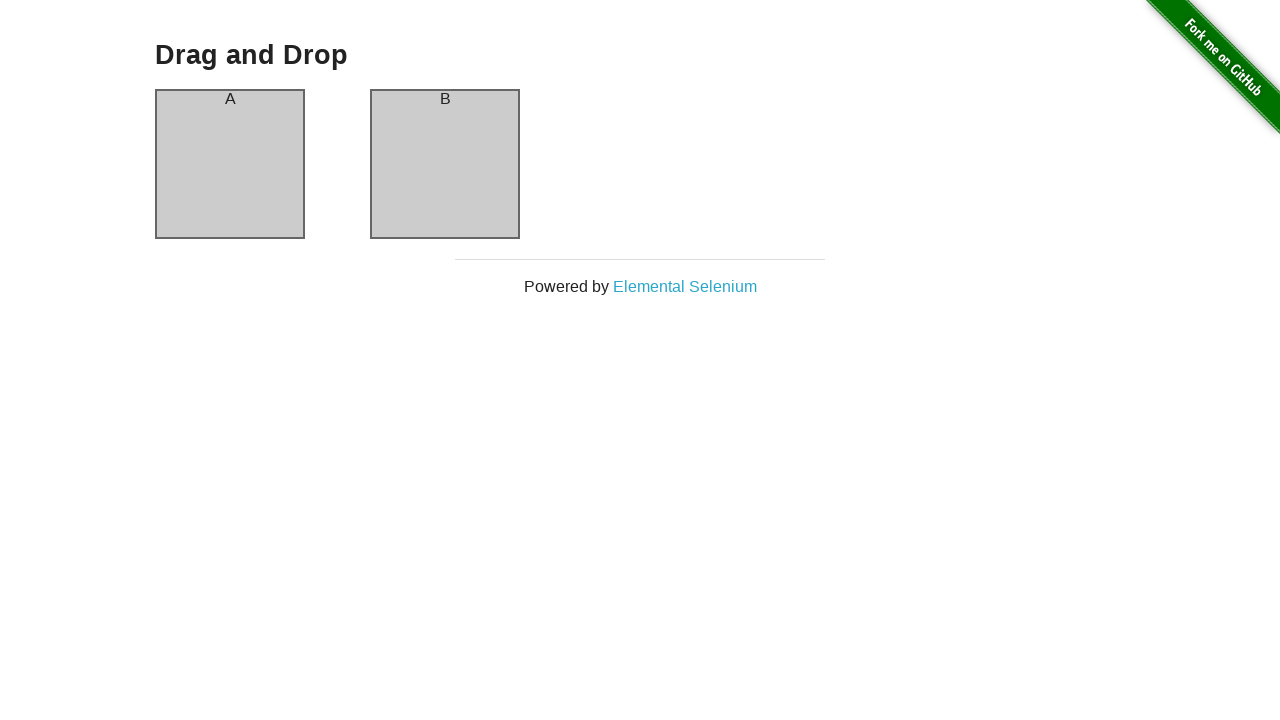

Element B became visible
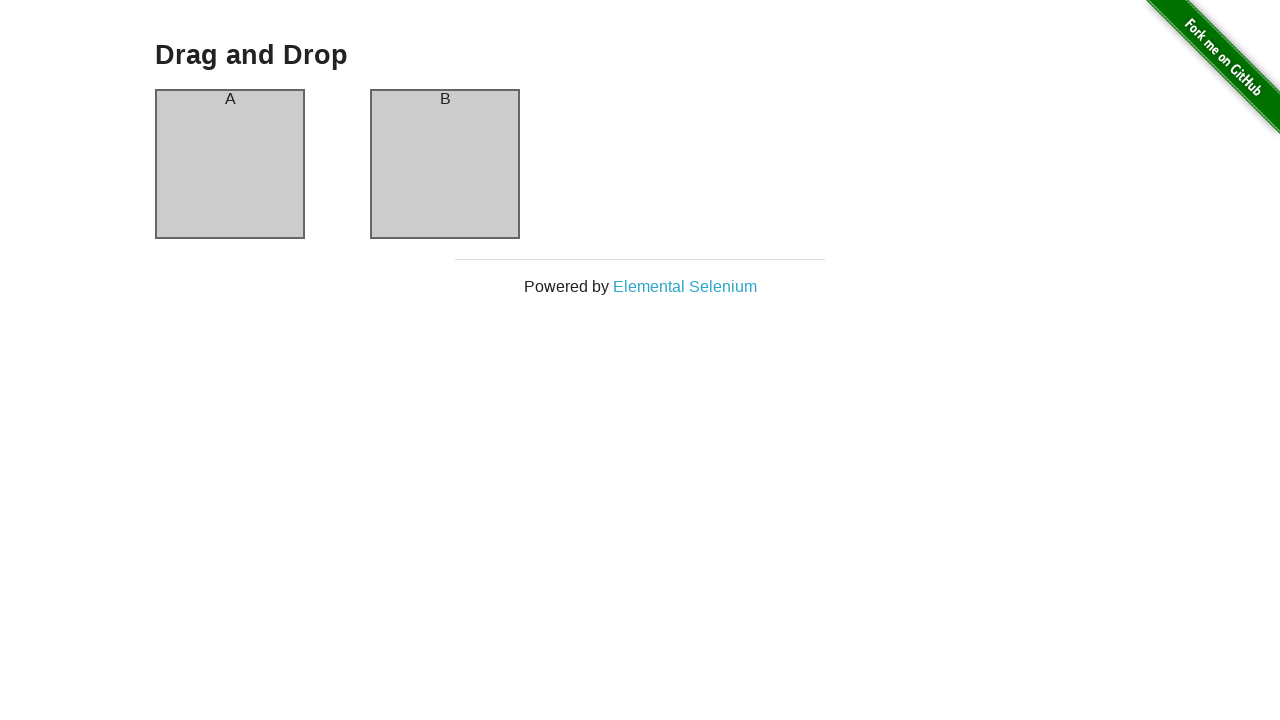

Dragged element A to element B at (445, 164)
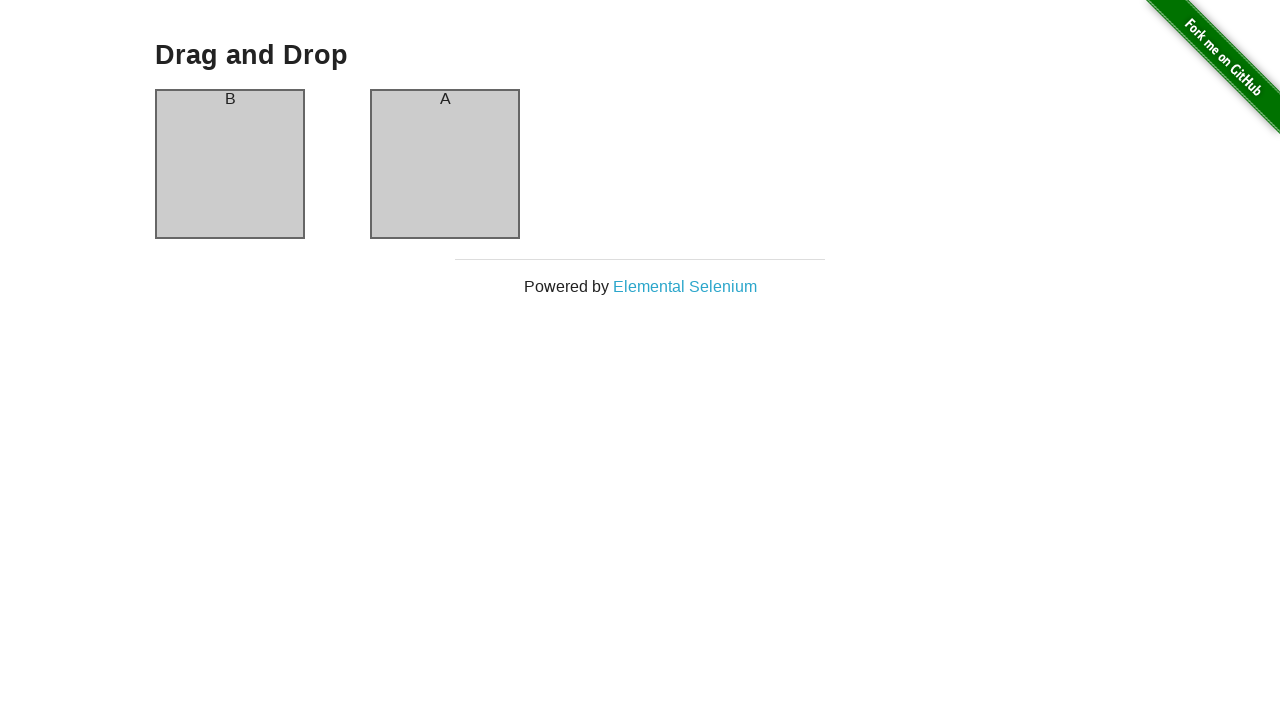

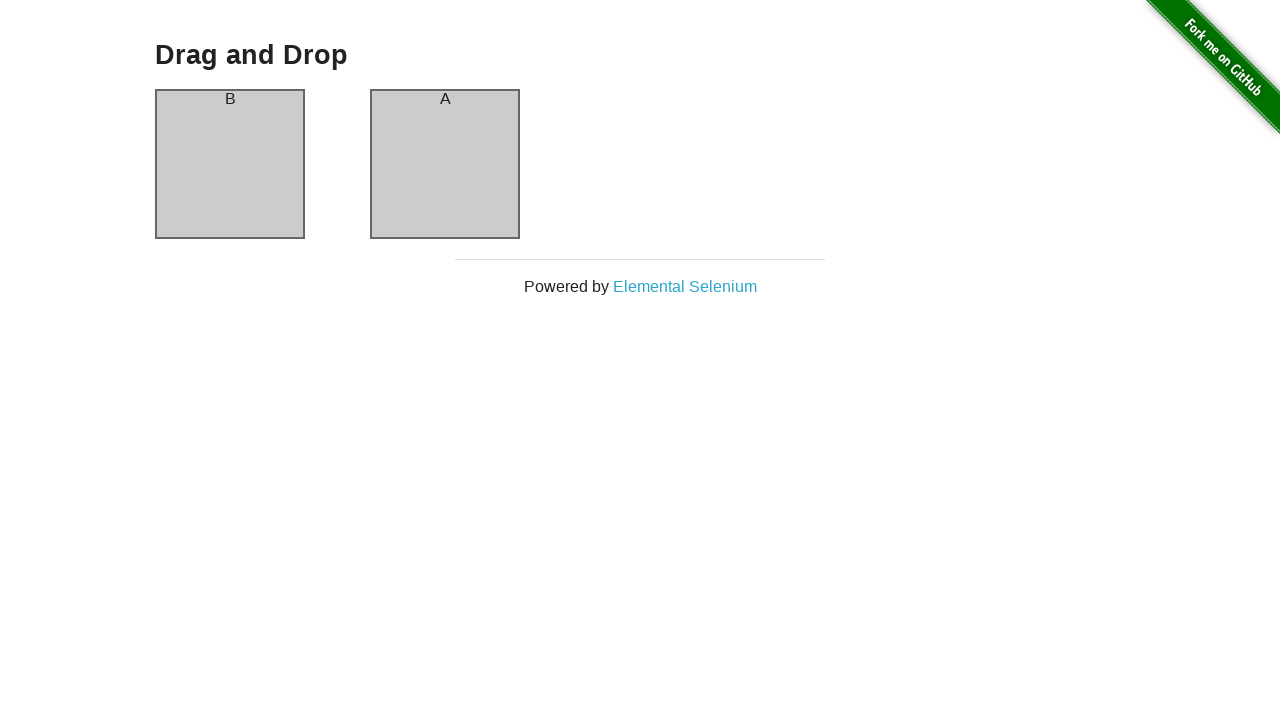